Tests the Japanese text analyzer tool by entering Japanese text into the input field, submitting the form, and waiting for the analysis results to load.

Starting URL: https://nihongodera.com/tools/text-analyzer

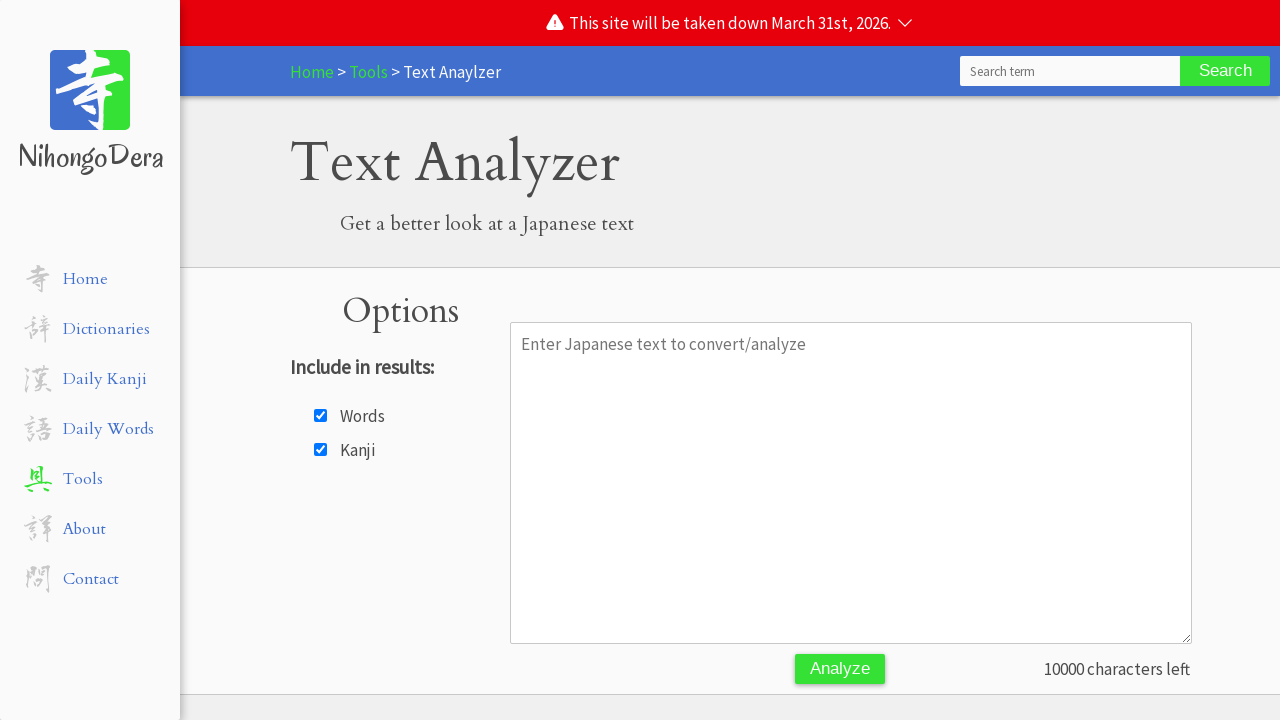

Input textarea loaded on Japanese text analyzer page
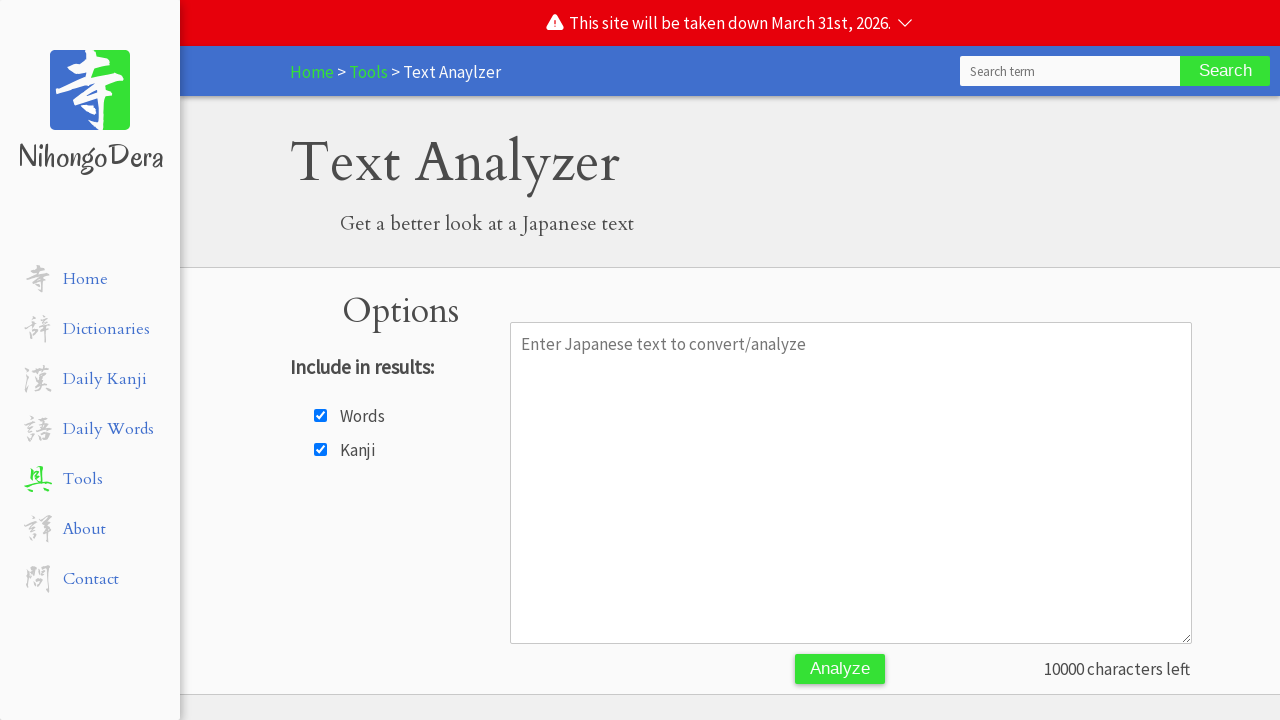

Entered Japanese text '今日は天気がいいです' into the input field on #toolInput
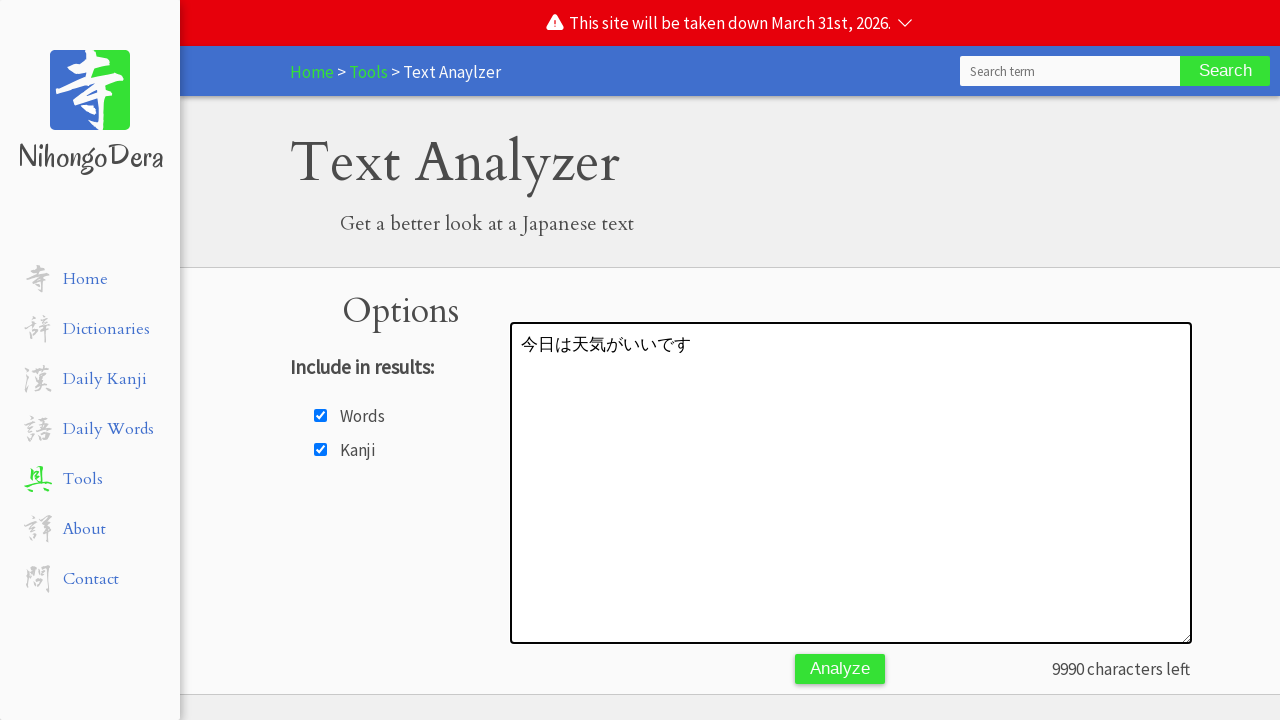

Clicked submit button to analyze the Japanese text at (840, 669) on #toolSubmit
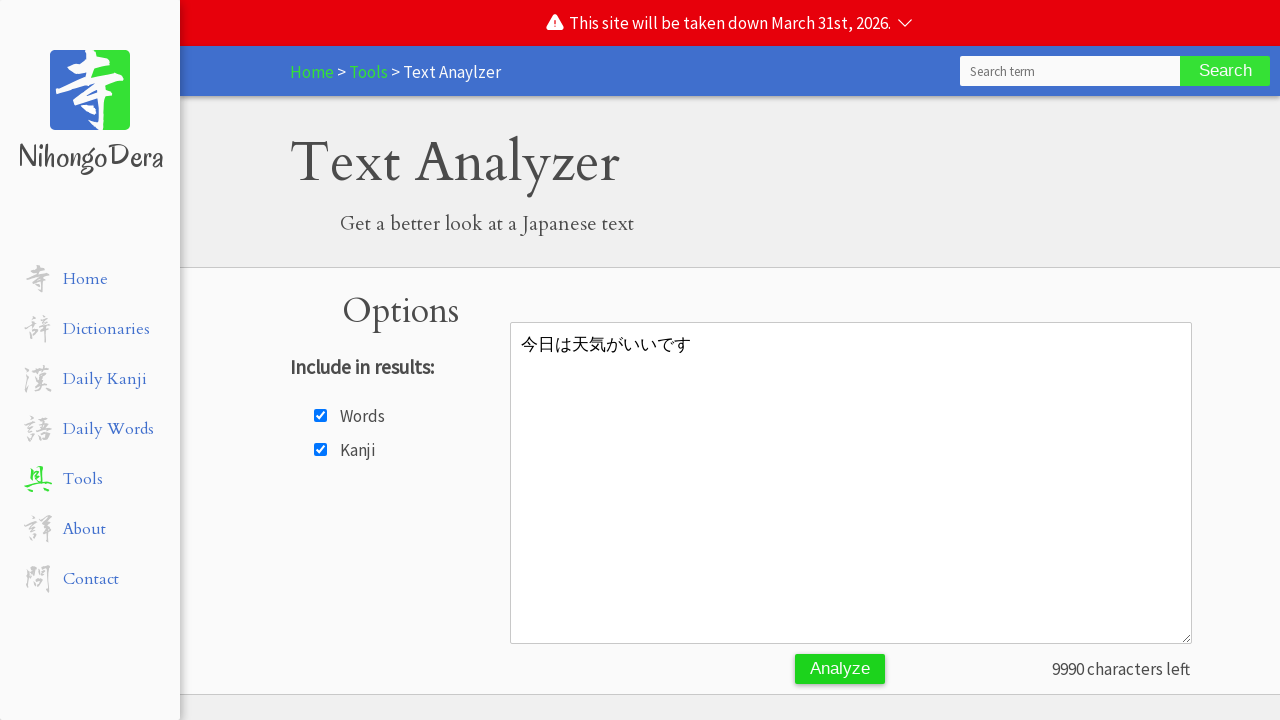

Analysis results loaded successfully
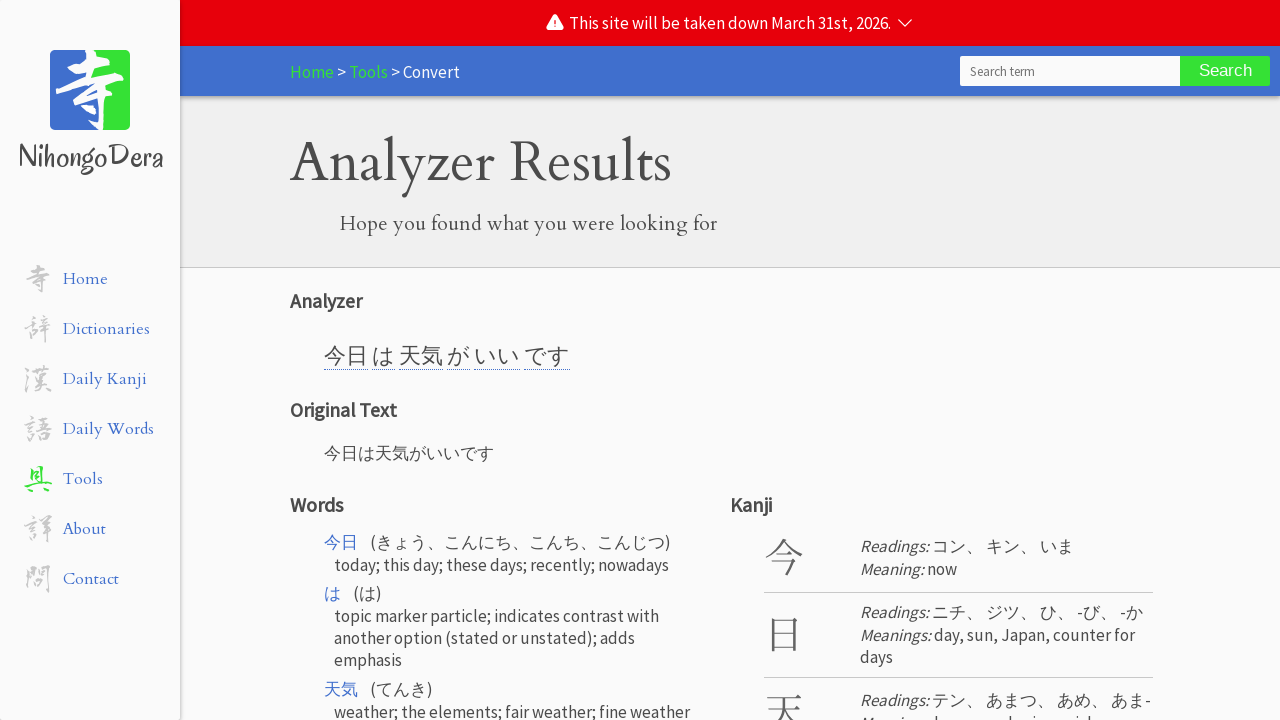

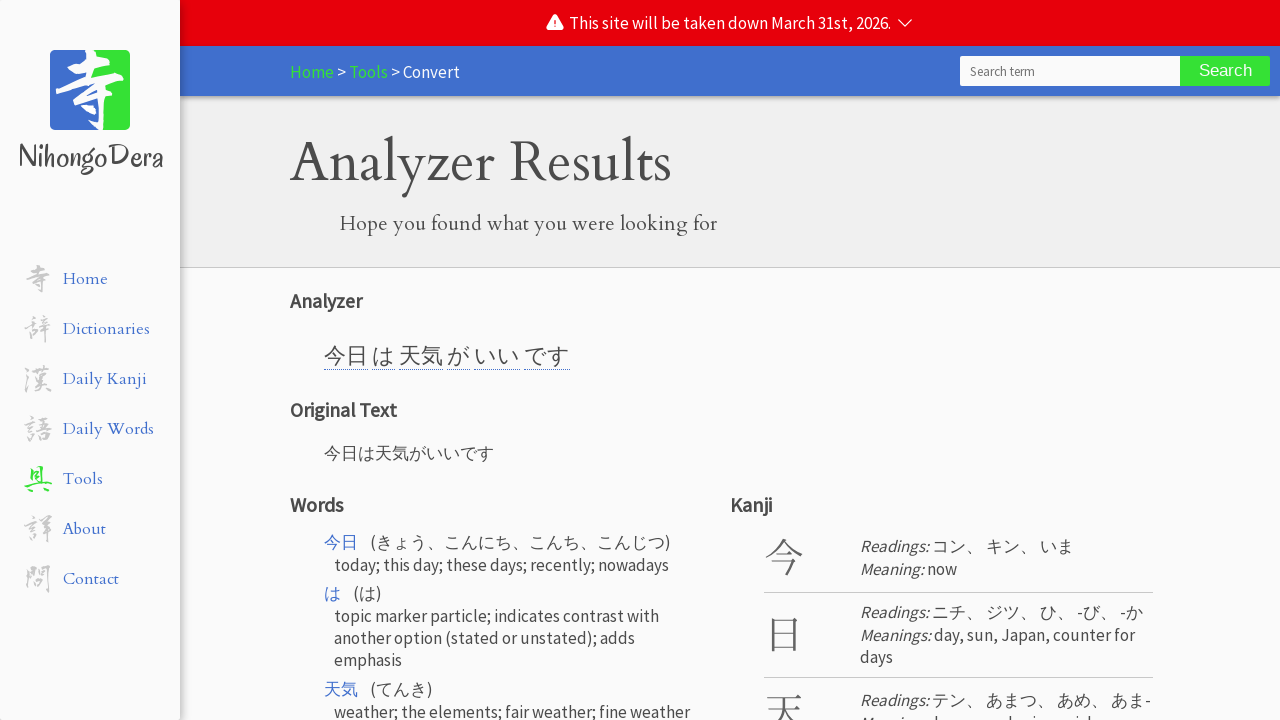